Tests dynamic loading functionality by clicking a button to trigger content loading and verifying the "Hello World" element becomes visible

Starting URL: https://the-internet.herokuapp.com/dynamic_loading/1

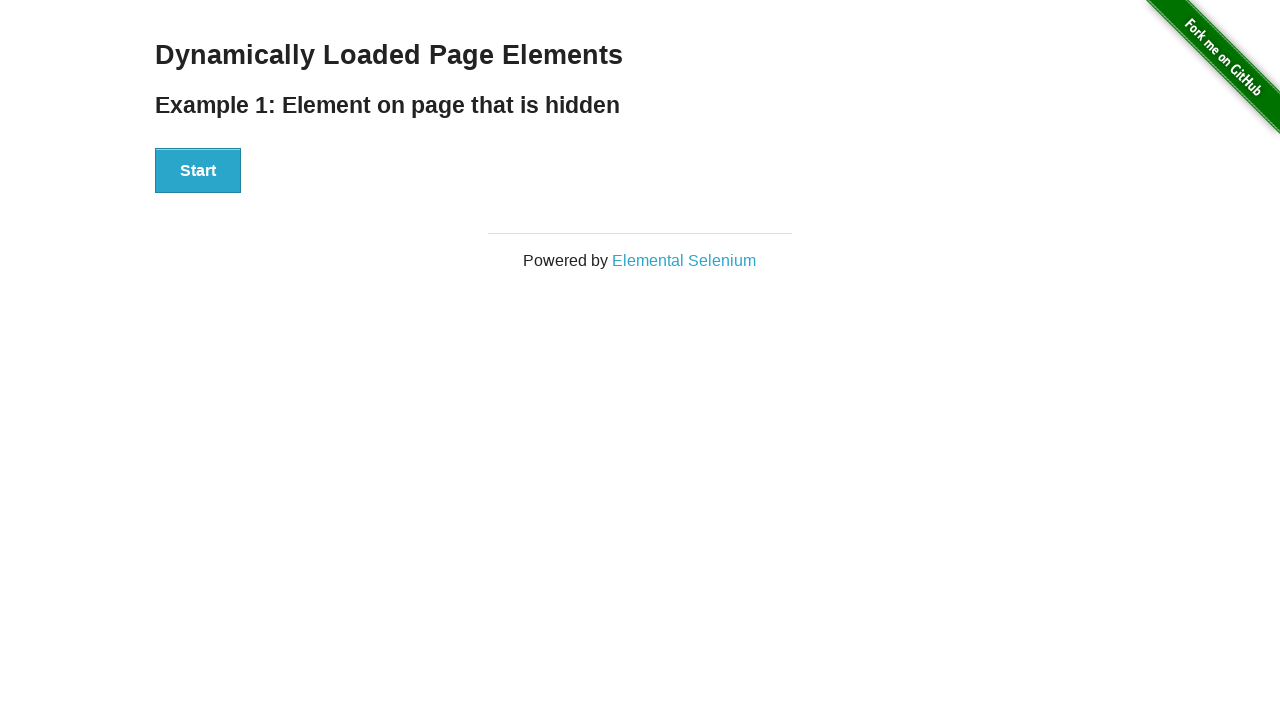

Clicked the start button to trigger dynamic loading at (198, 171) on button
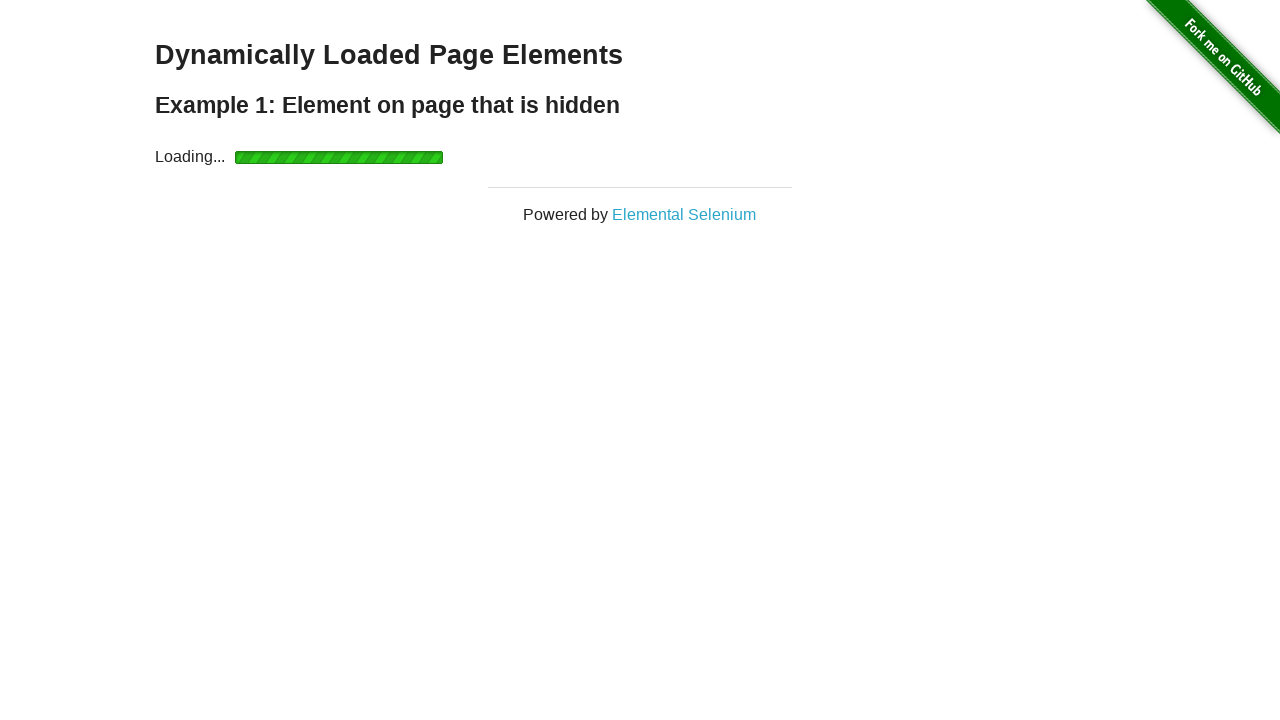

Waited for the finish element to become visible and verified 'Hello World' is displayed
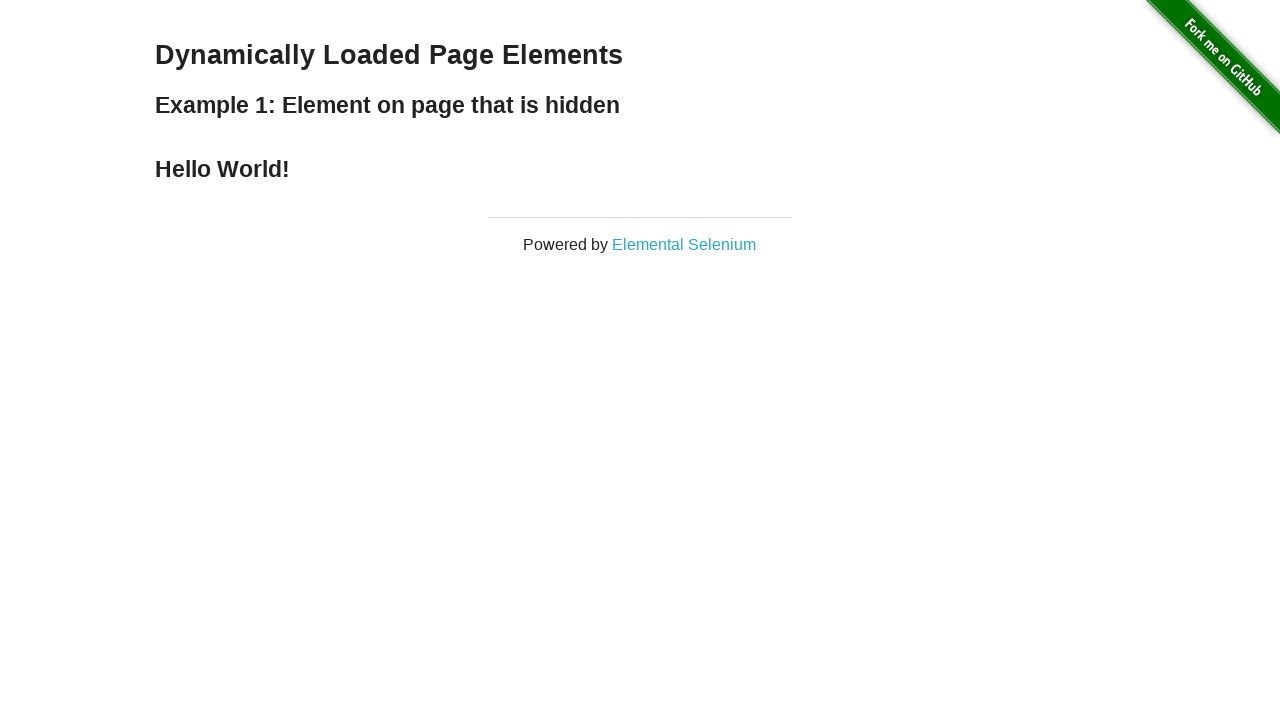

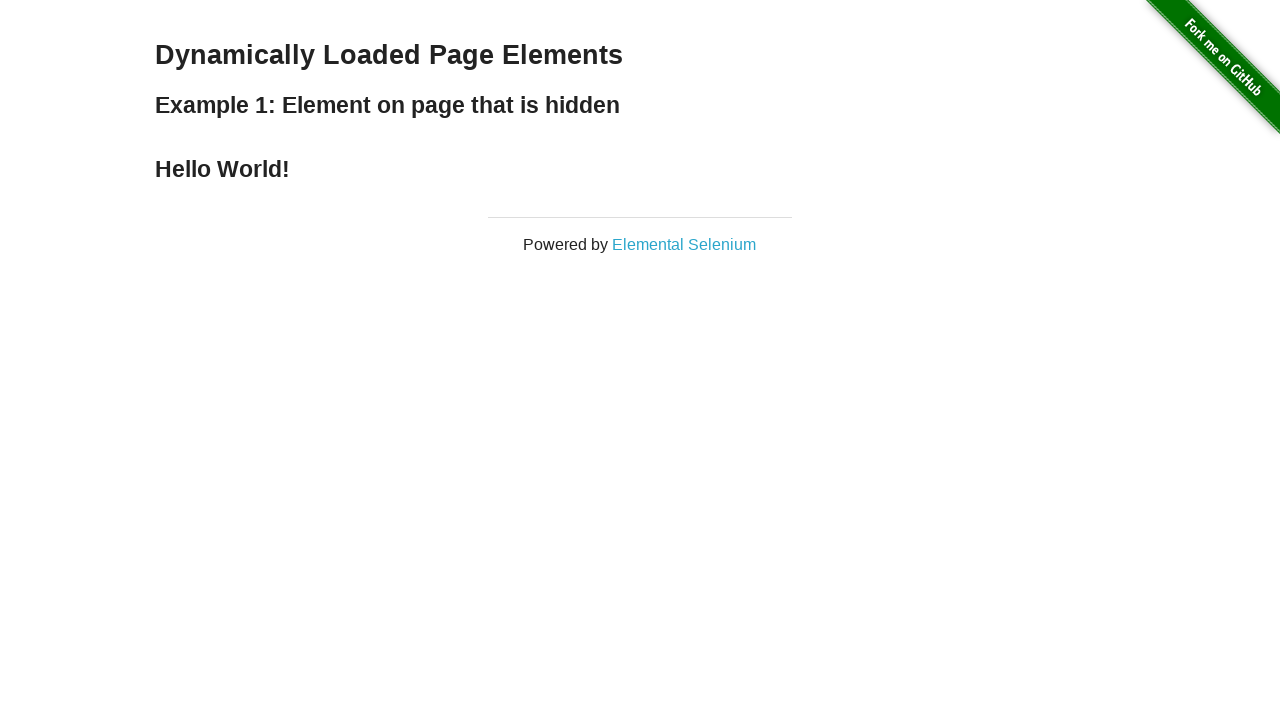